Tests clicking buttons multiple times and verifying message counts in different sections

Starting URL: https://eviltester.github.io/supportclasses/

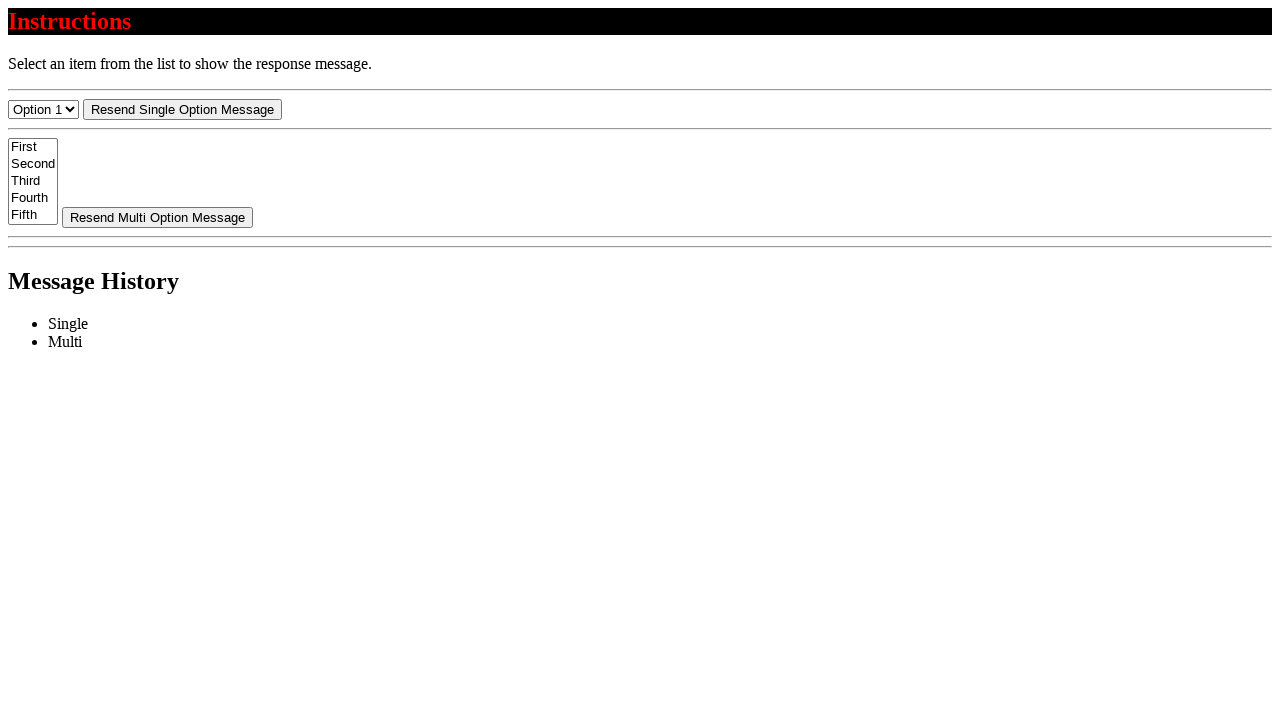

Clicked resend single button (1st click) at (182, 109) on #resend-select
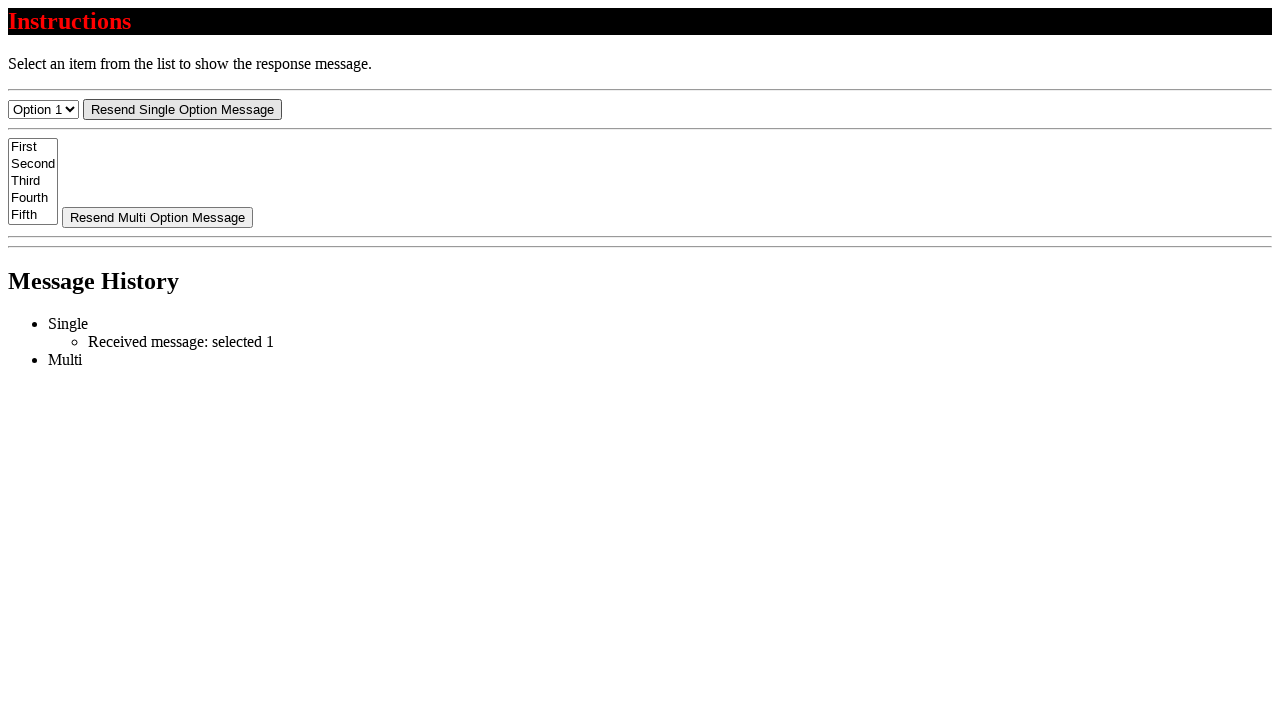

Clicked resend single button (2nd click) at (182, 109) on #resend-select
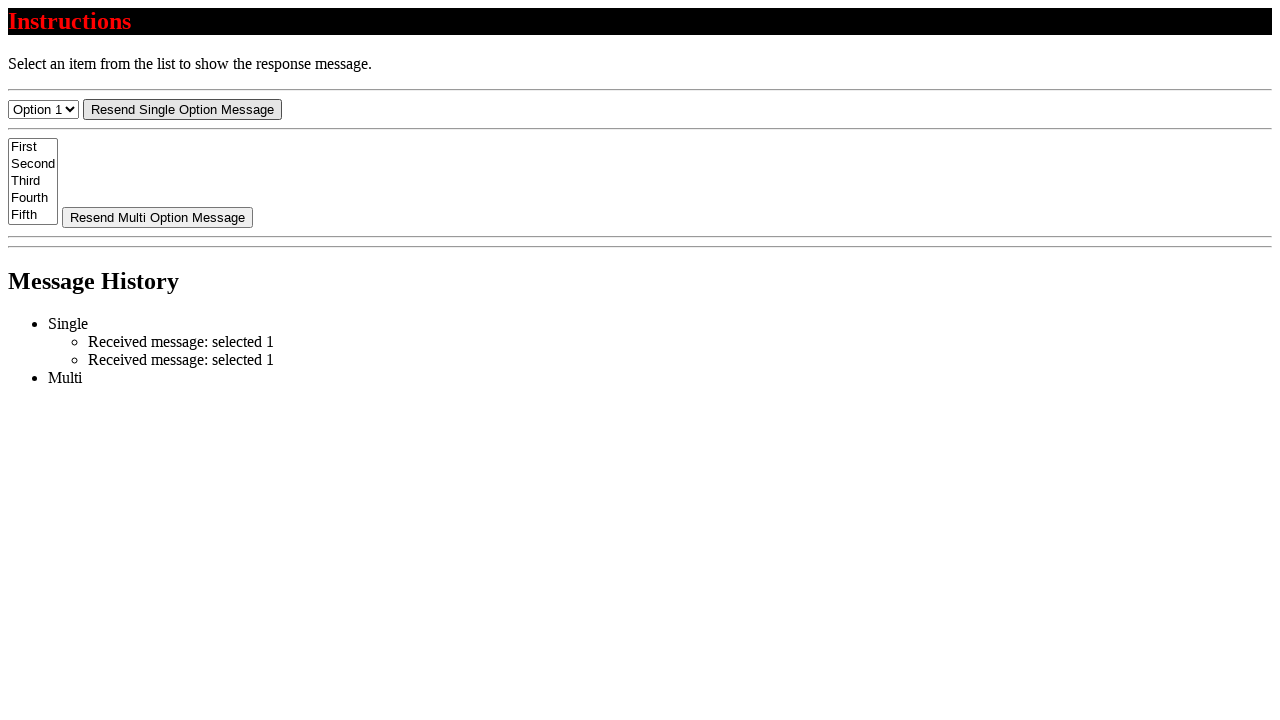

Clicked resend single button (3rd click) at (182, 109) on #resend-select
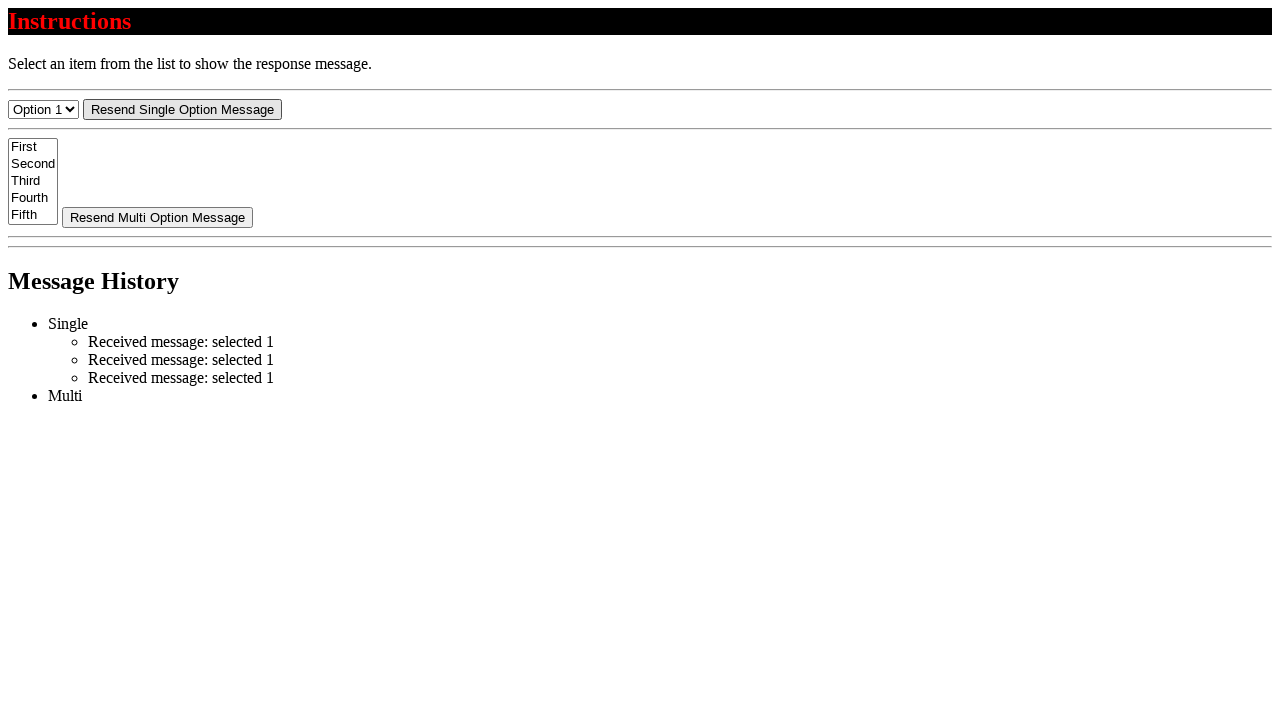

Clicked resend single button (4th click) at (182, 109) on #resend-select
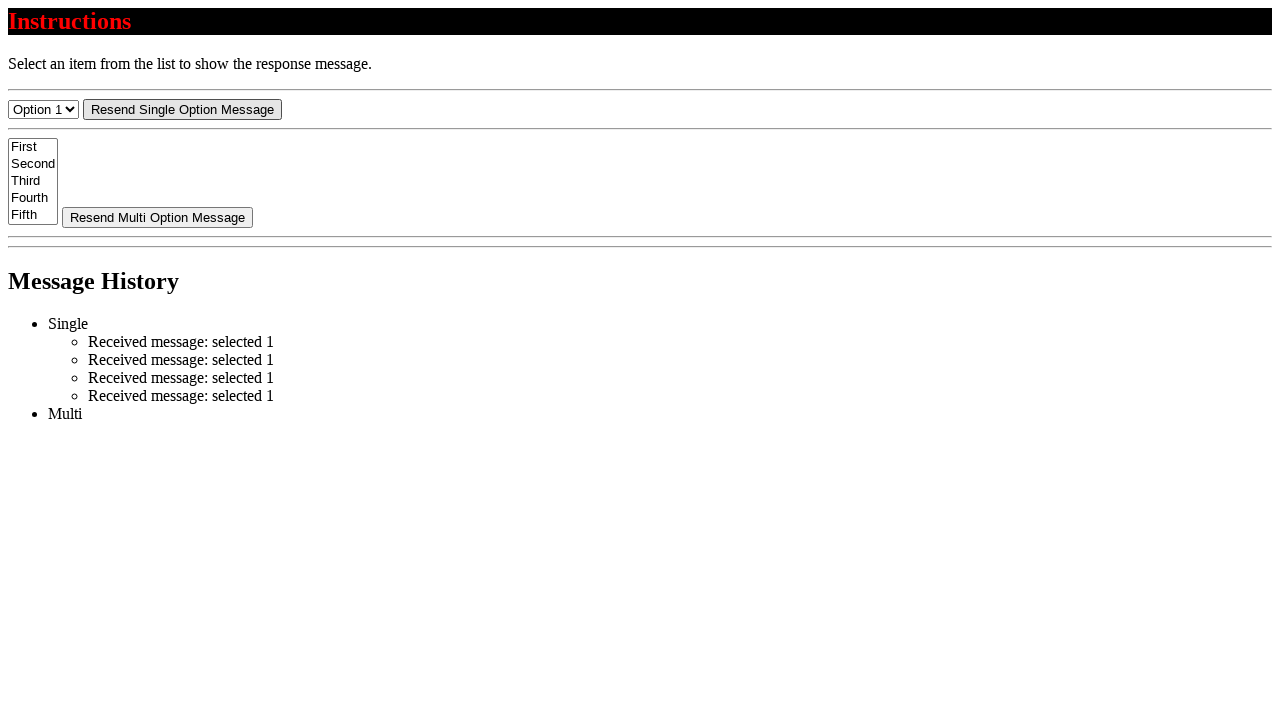

Clicked resend multi button (1st click) at (158, 217) on #resend-multi
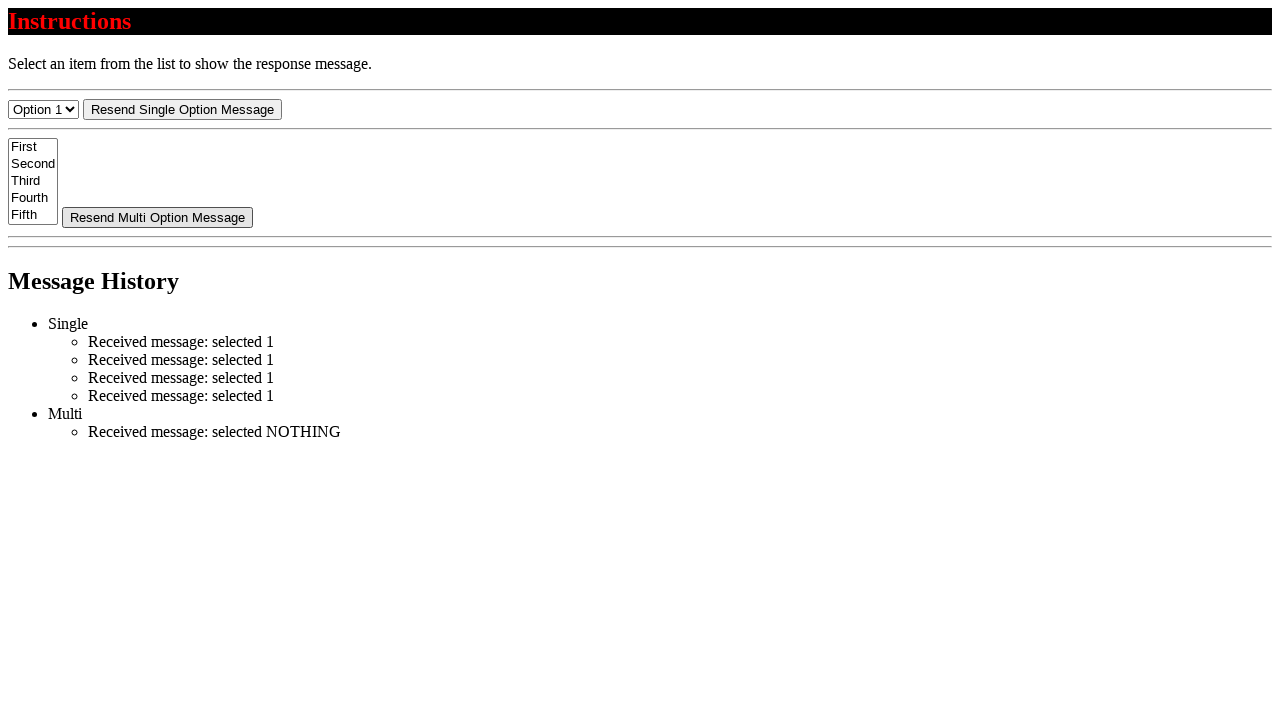

Clicked resend multi button (2nd click) at (158, 217) on #resend-multi
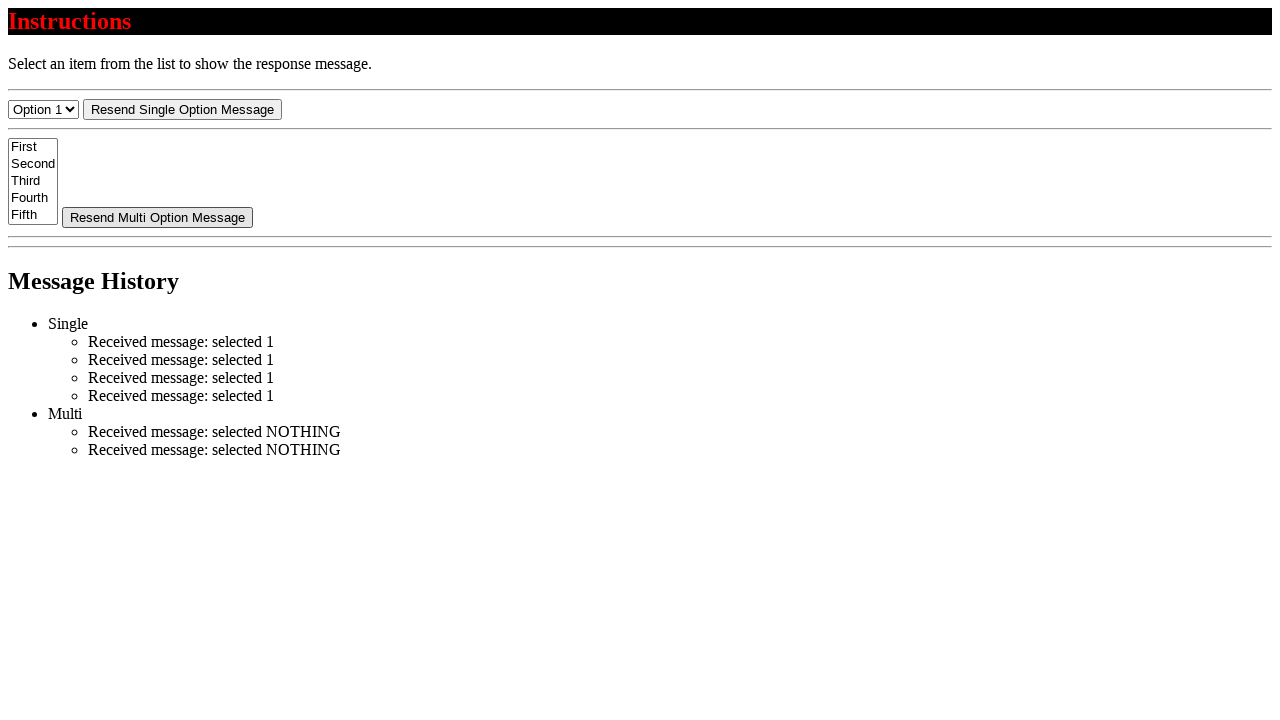

Retrieved all messages from page
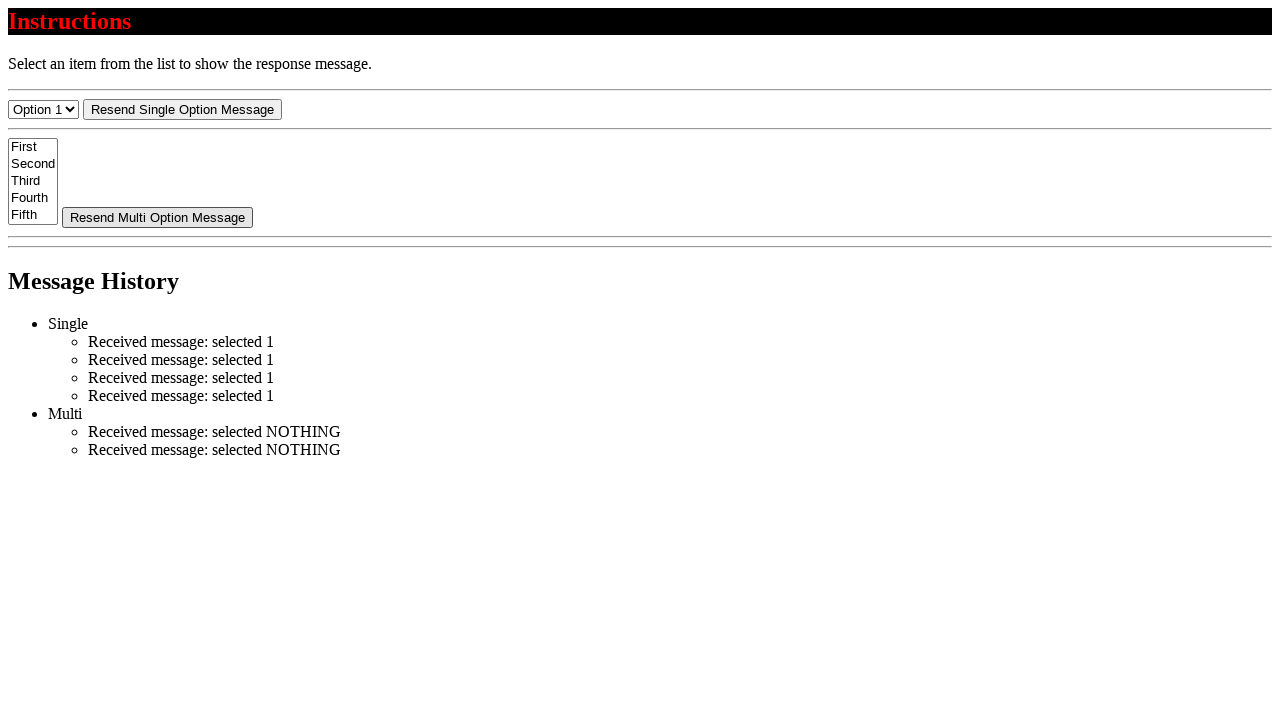

Verified total message count equals 6
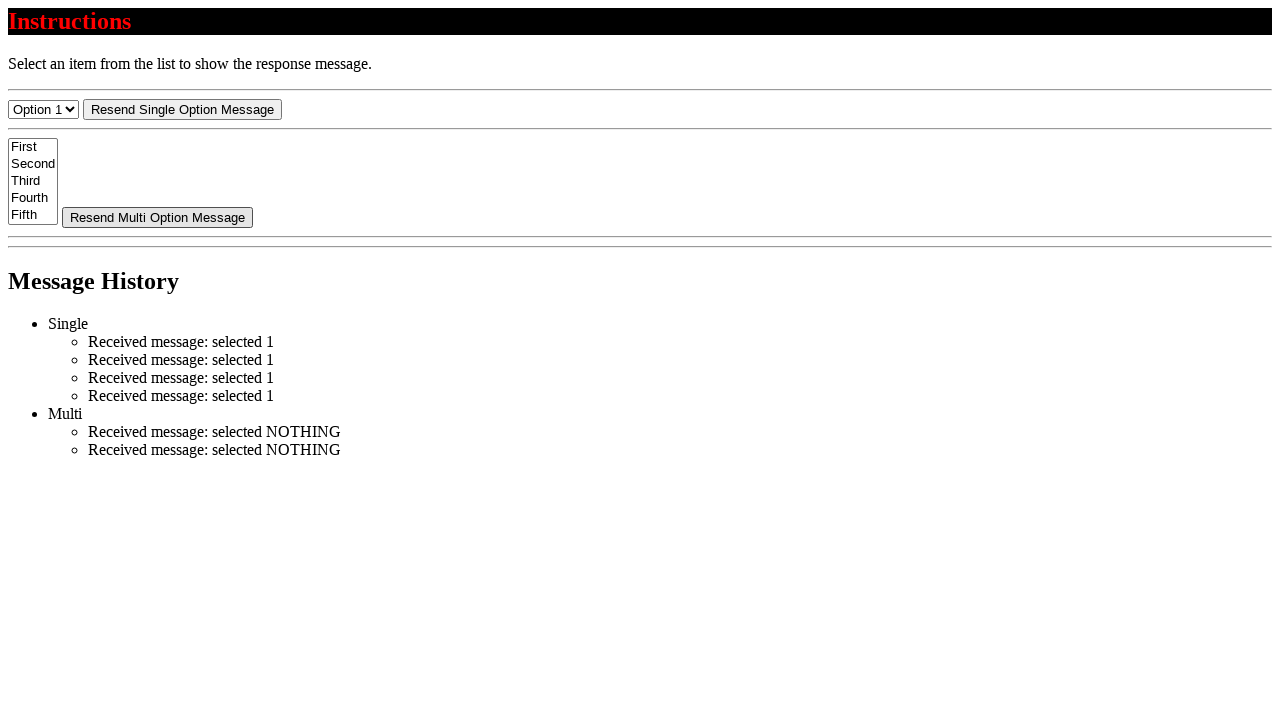

Retrieved messages from single section
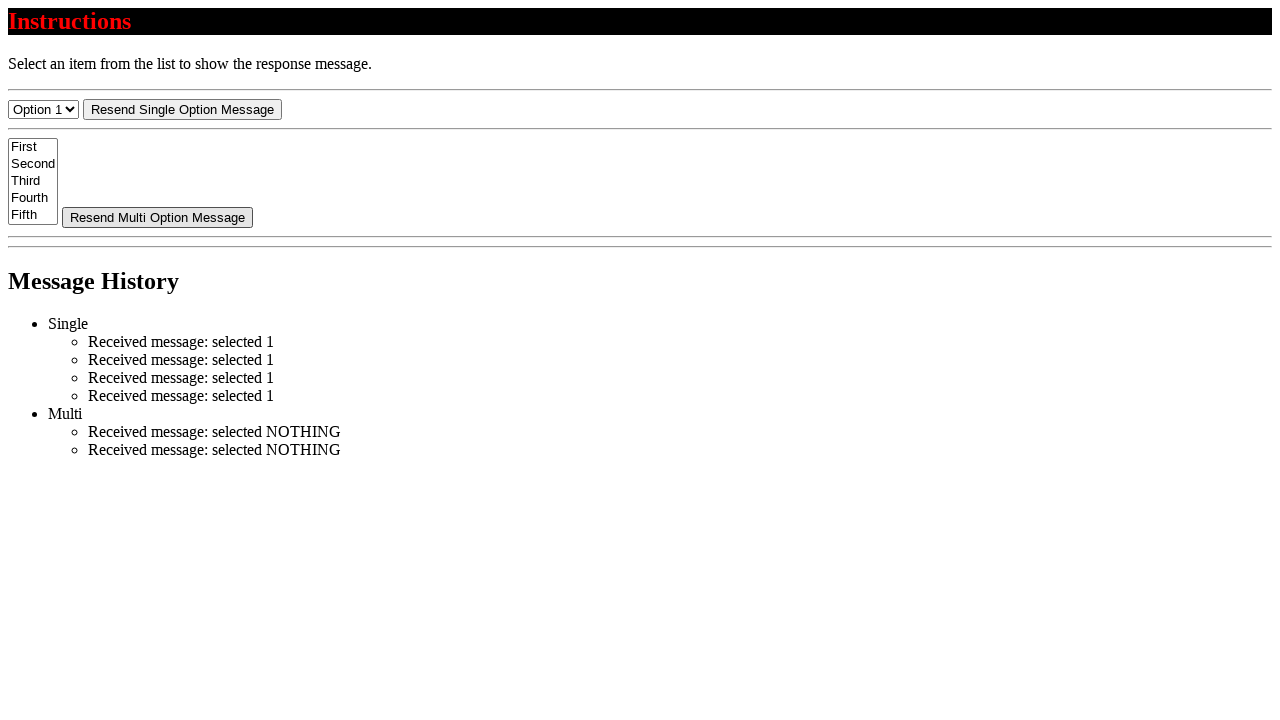

Verified single section message count equals 4
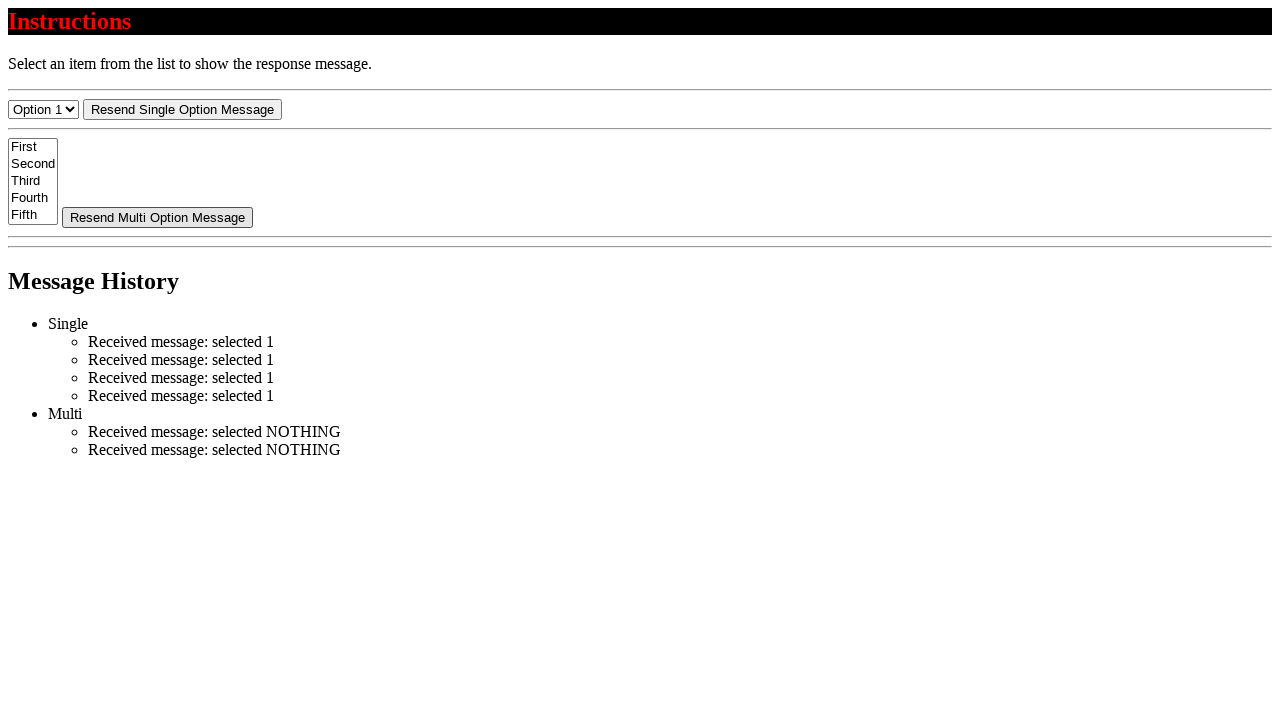

Retrieved messages from multi section
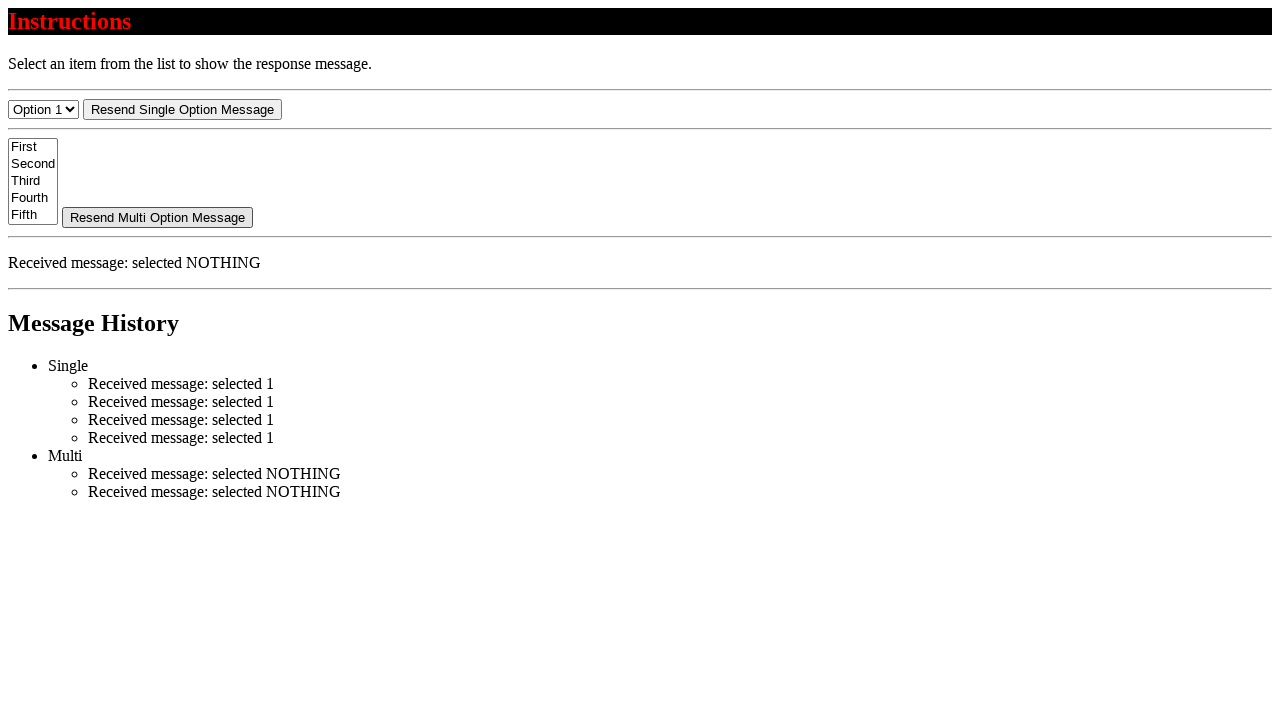

Verified multi section message count equals 2
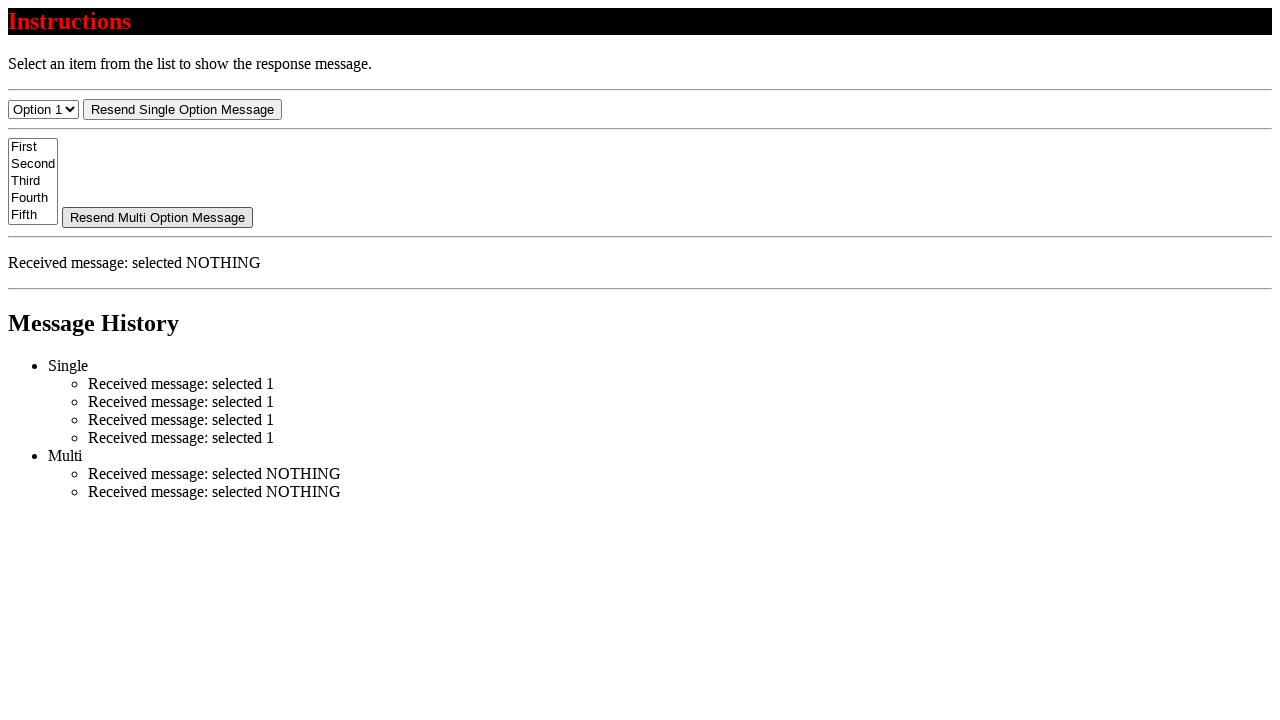

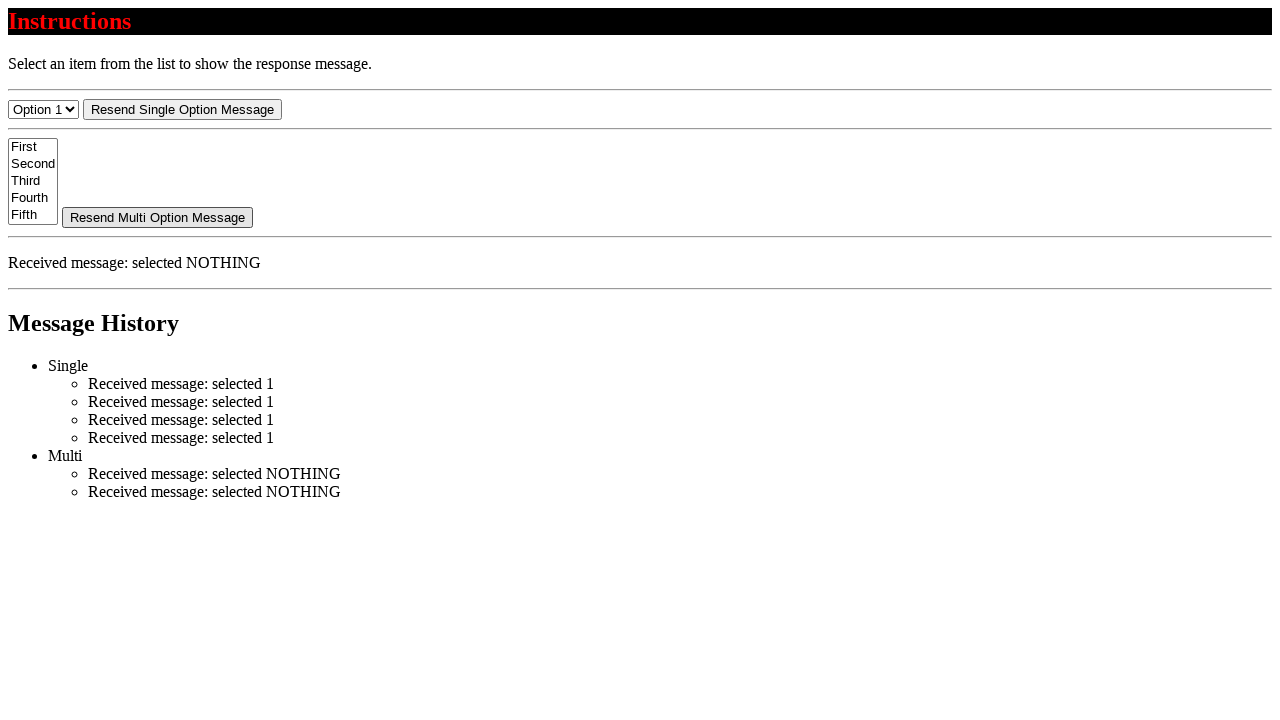